Tests AJAX loading functionality on W3Schools jQuery example by clicking a button and waiting for the loading indicator to appear and disappear

Starting URL: https://www.w3schools.com/jquery/tryit.asp?filename=tryjquery_ajax_ajaxcomplete

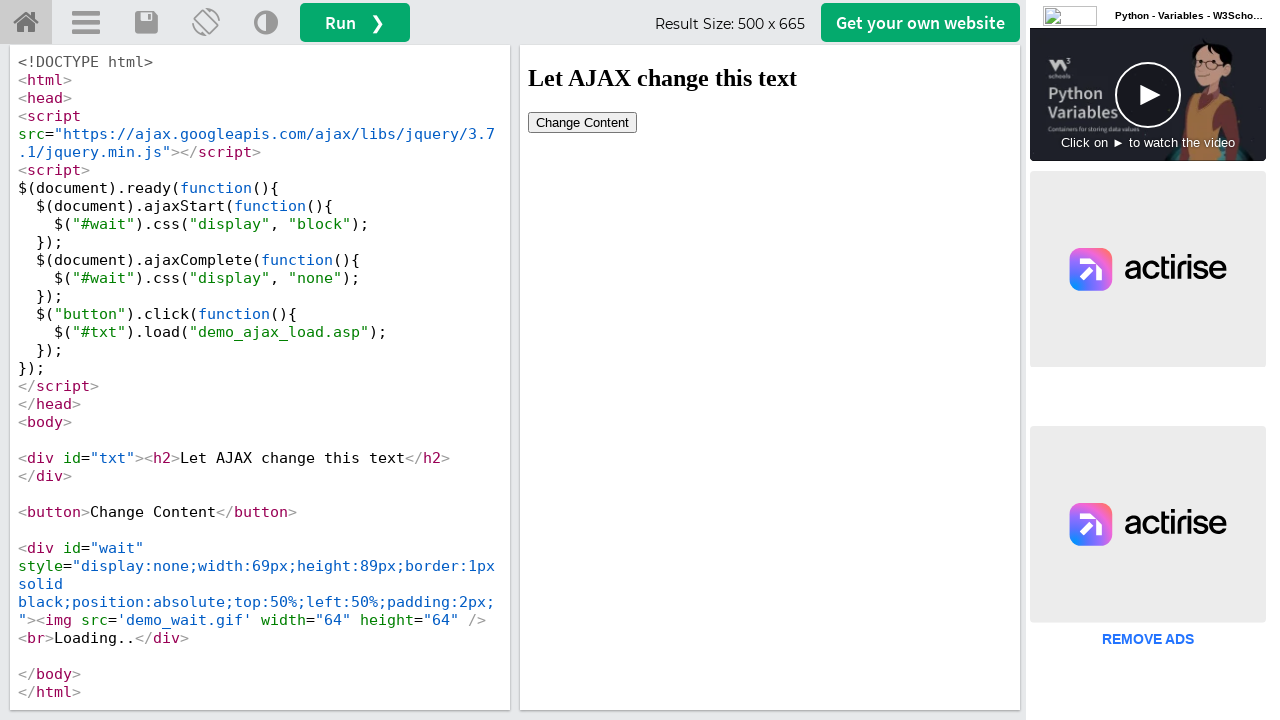

Located the iframe containing the jQuery AJAX example
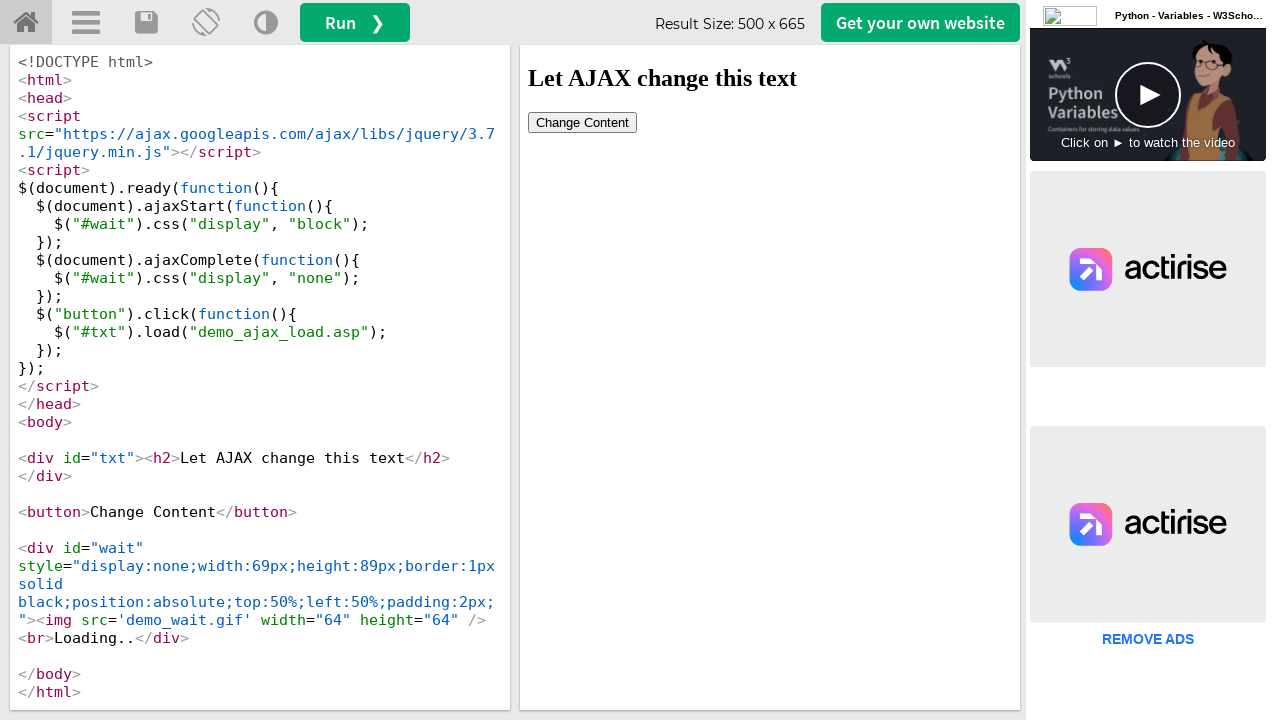

Clicked button to trigger AJAX request at (582, 122) on iframe#iframeResult >> internal:control=enter-frame >> button
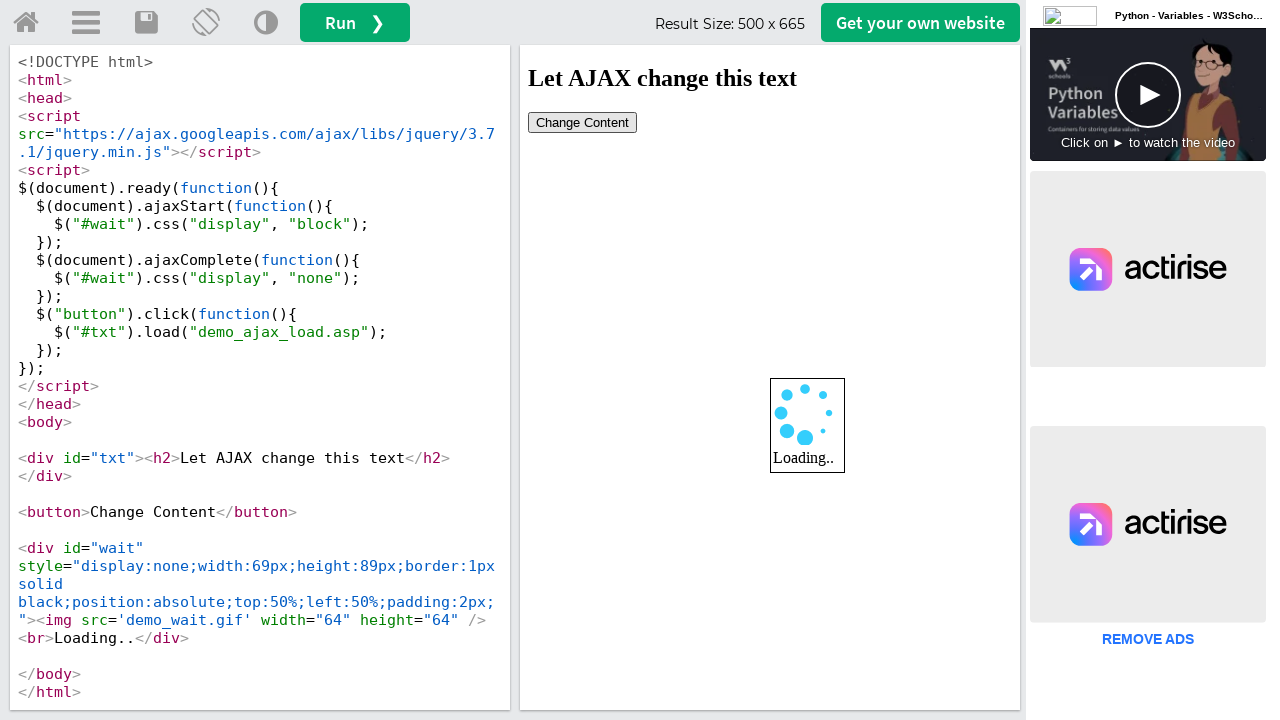

Loading indicator appeared
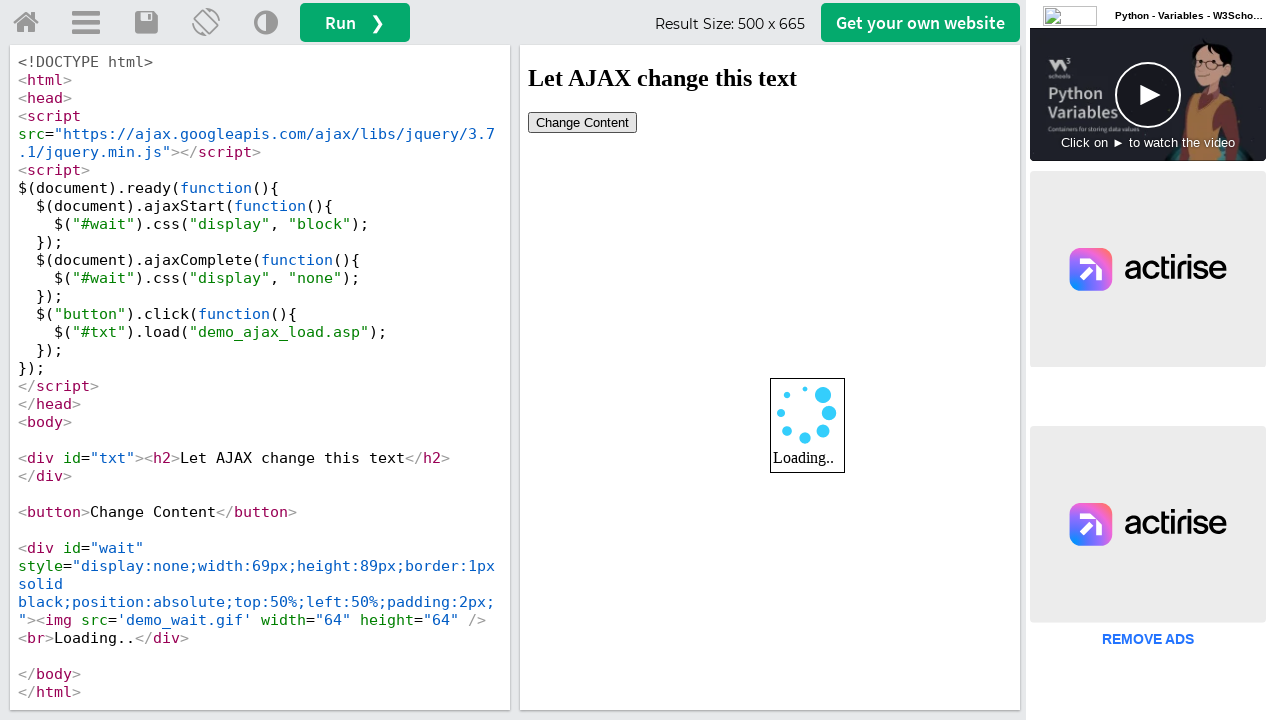

Loading indicator disappeared and AJAX request completed
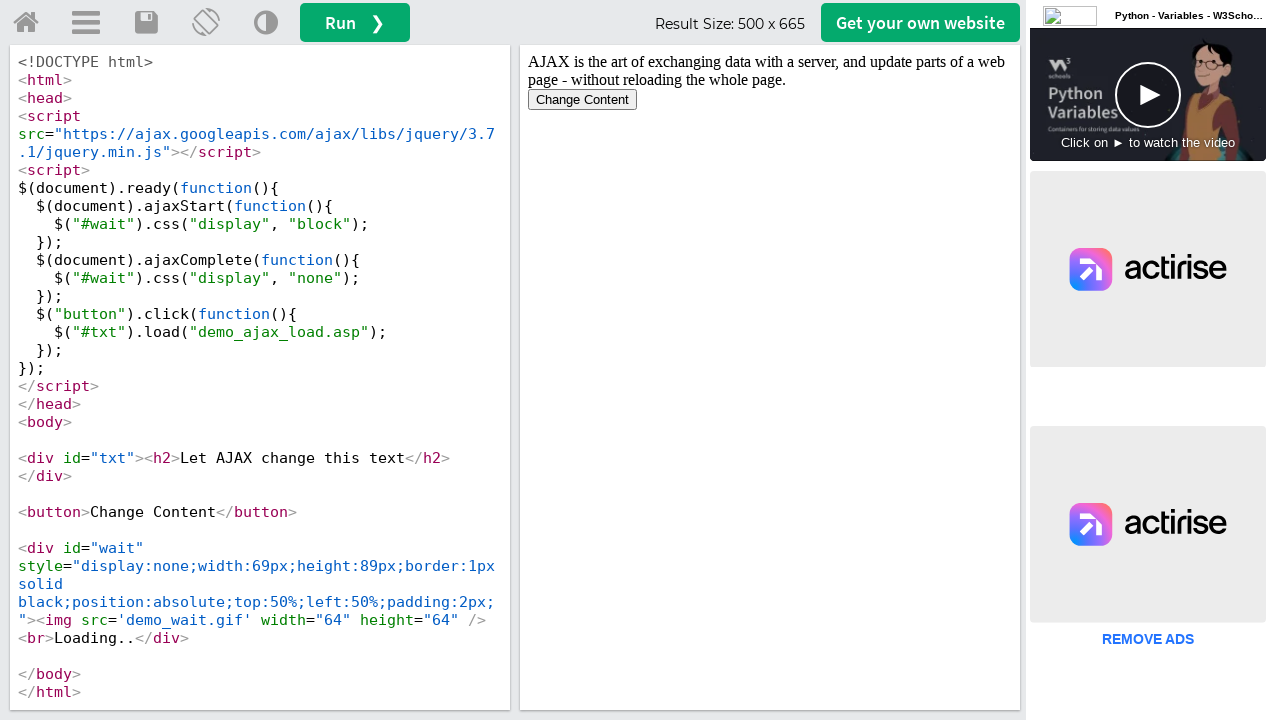

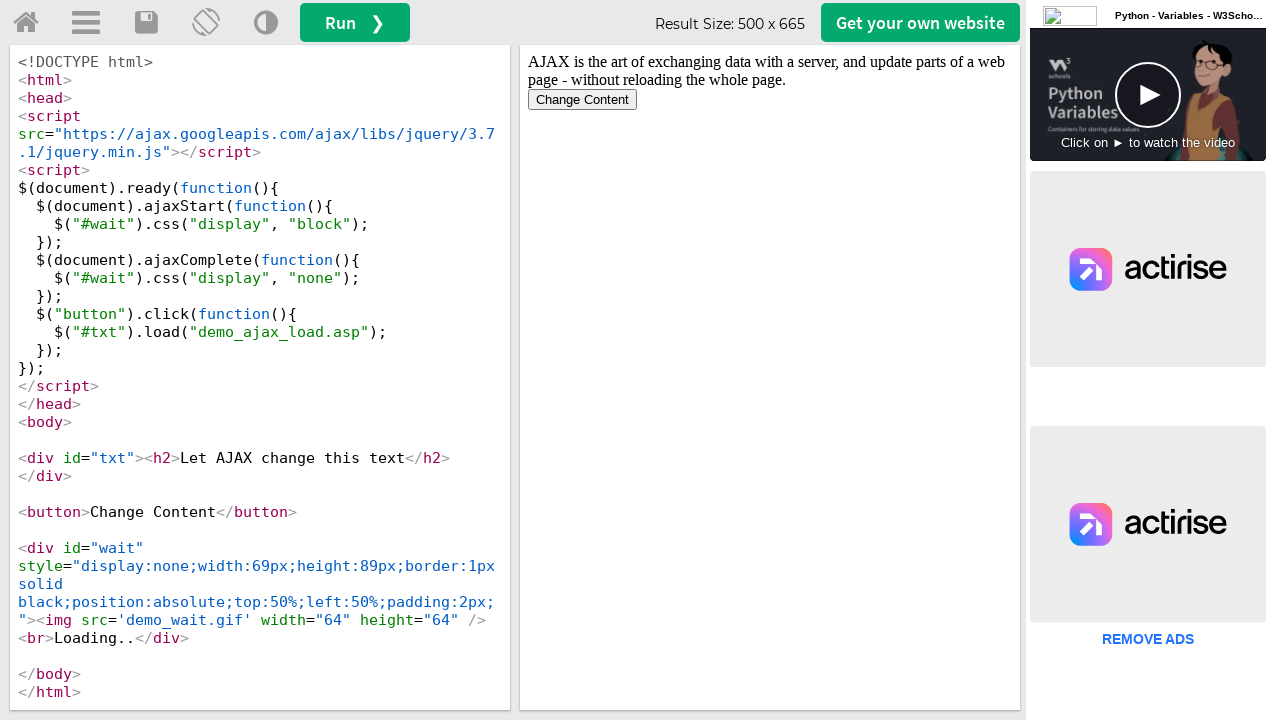